Tests basic browser navigation by visiting a page, then navigating to the homepage and going back to the previous page

Starting URL: http://leafground.com/pages/Edit.html

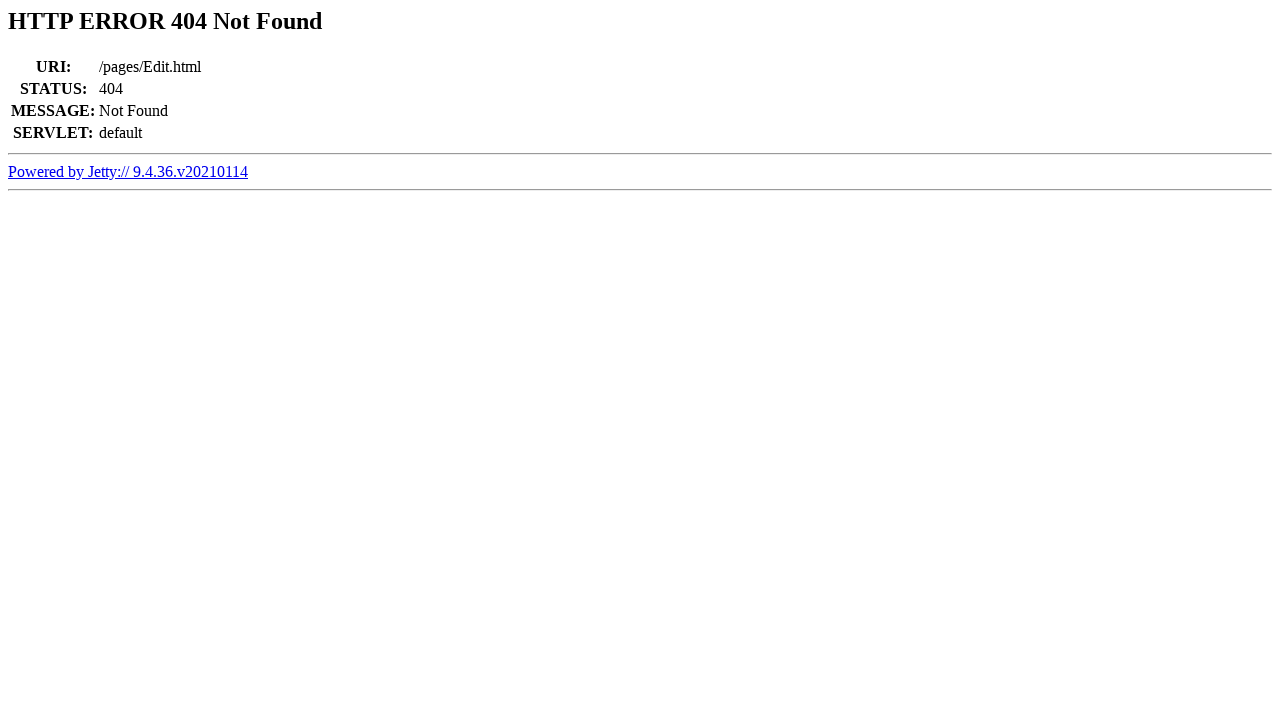

Navigated to leafground homepage
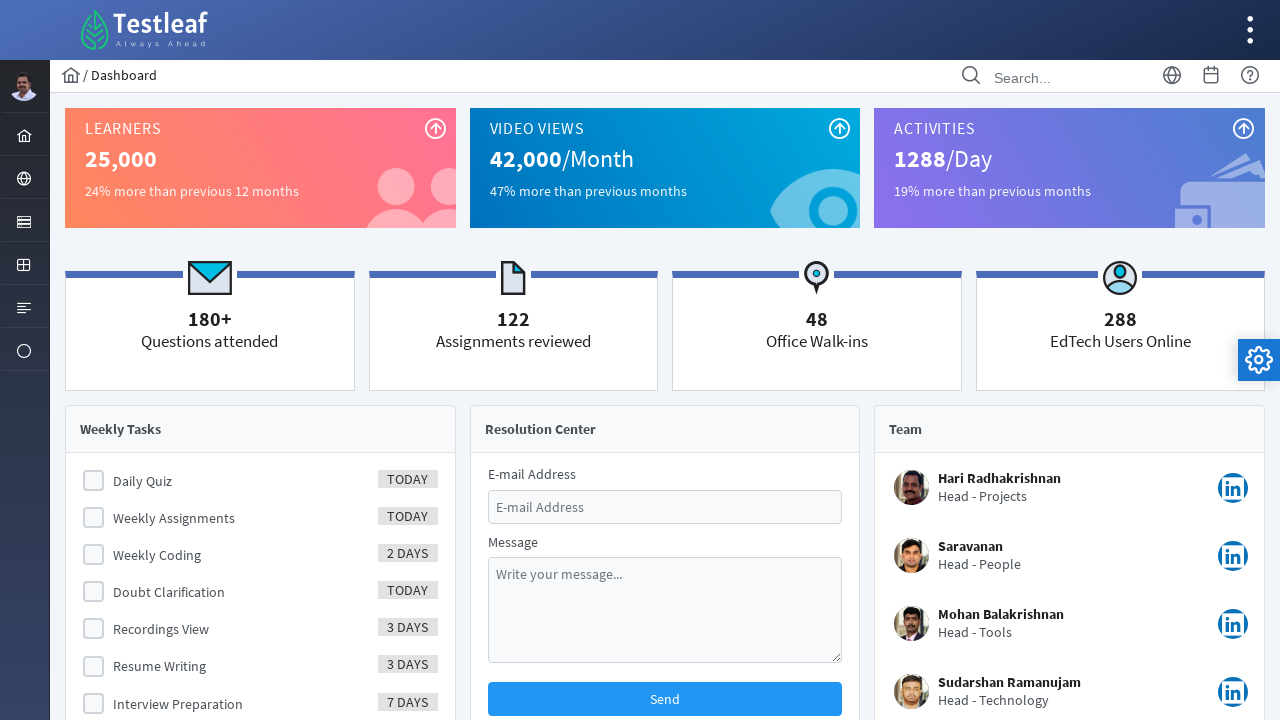

Navigated back to the previous page (Edit.html)
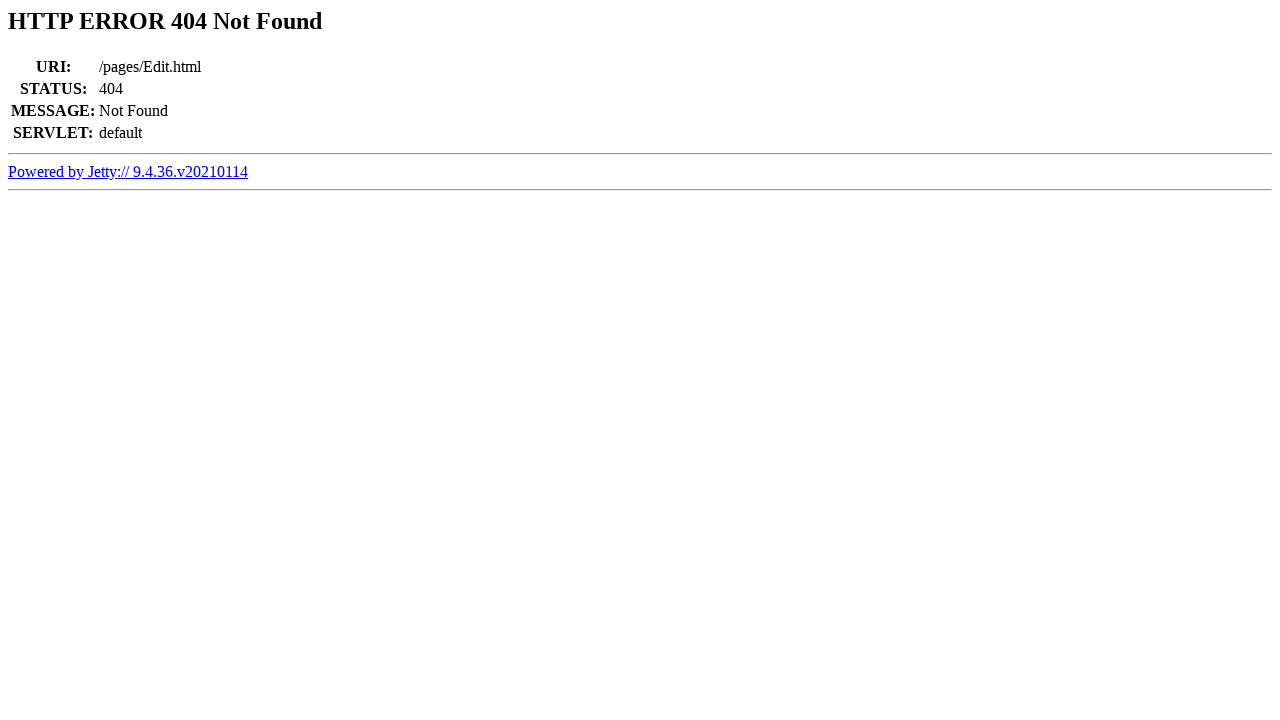

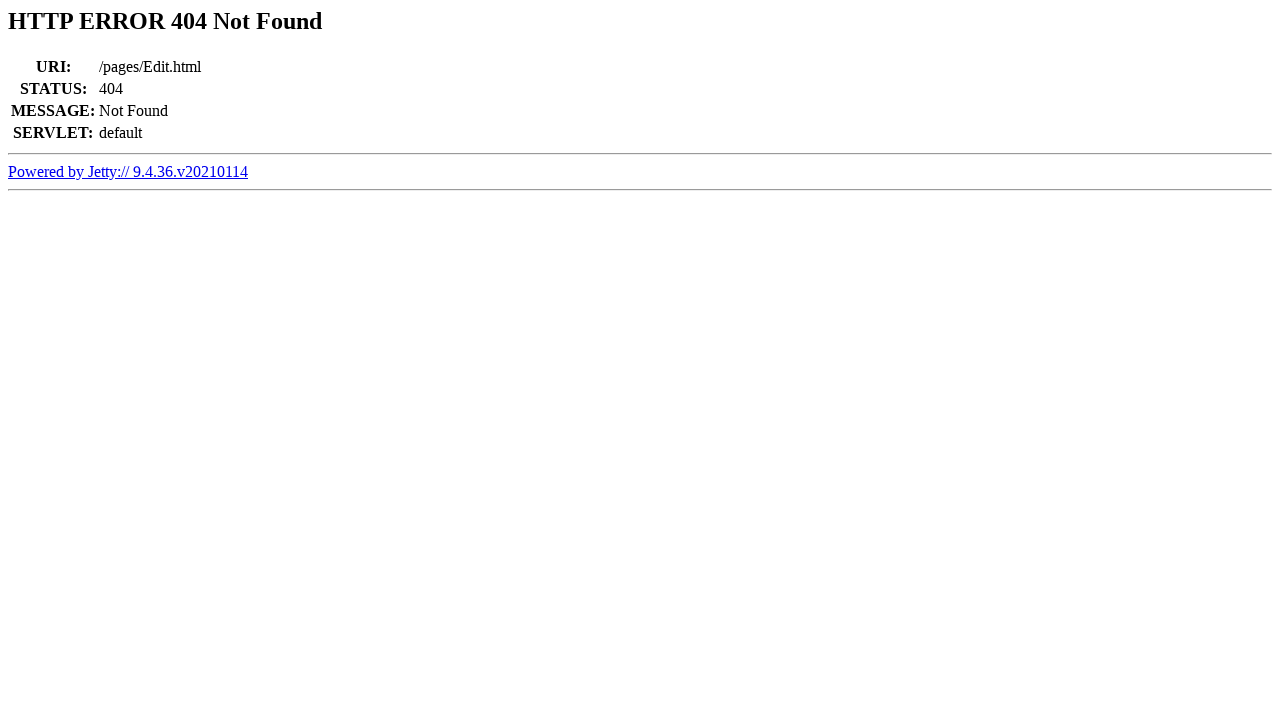